Tests dynamic controls functionality by clicking the Remove button and verifying that the "It's gone!" message is displayed after the element is removed

Starting URL: https://the-internet.herokuapp.com/dynamic_controls

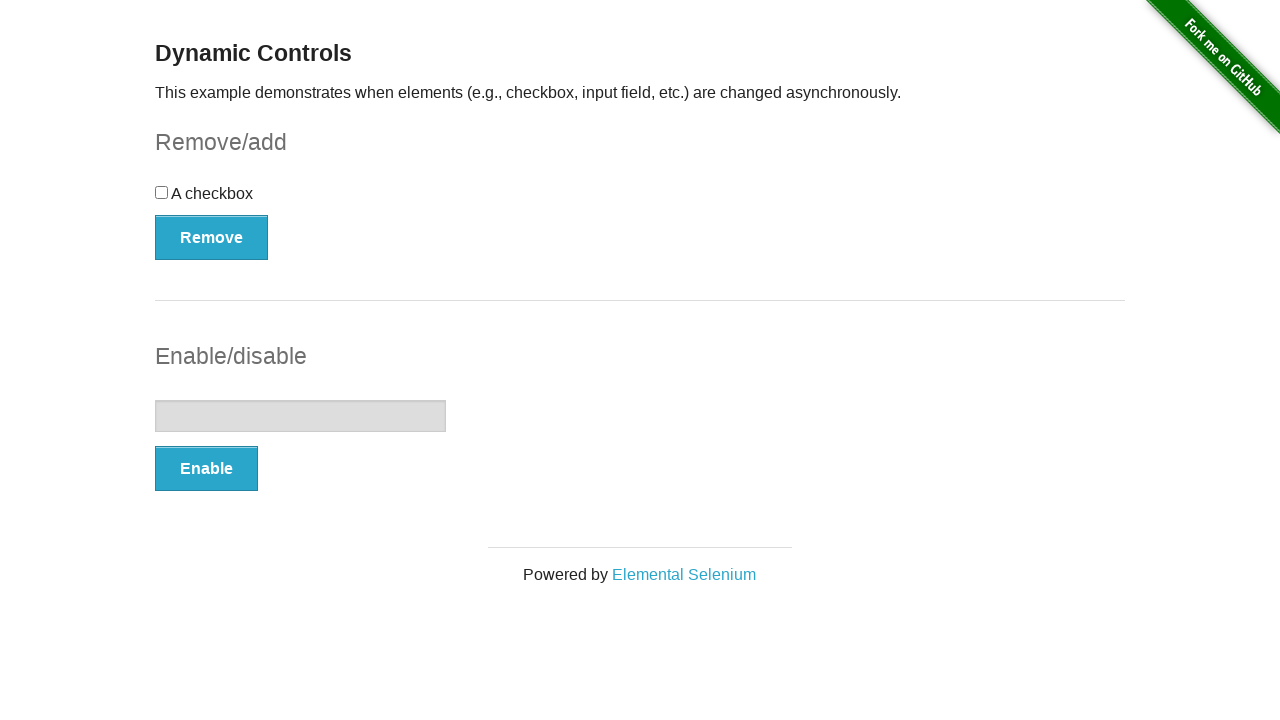

Clicked the Remove button to remove the dynamic control element at (212, 237) on xpath=//*[text()='Remove']
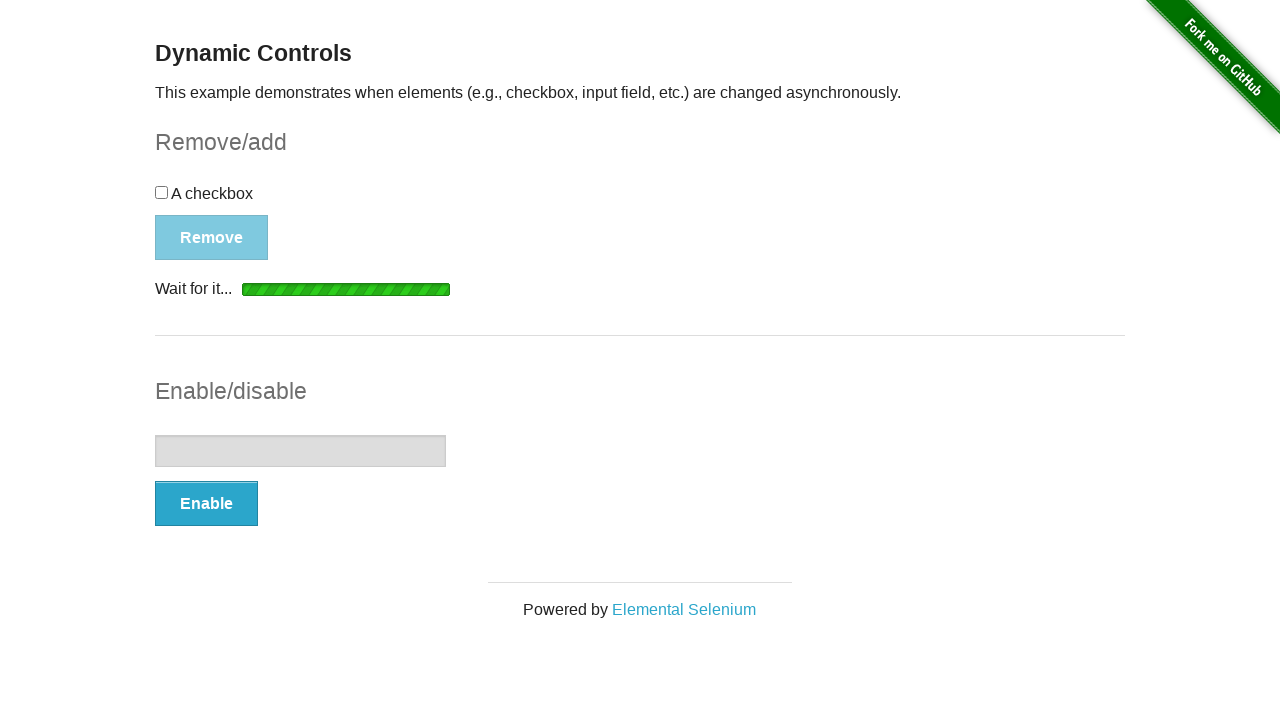

Waited for the "It's gone!" message to appear after element removal
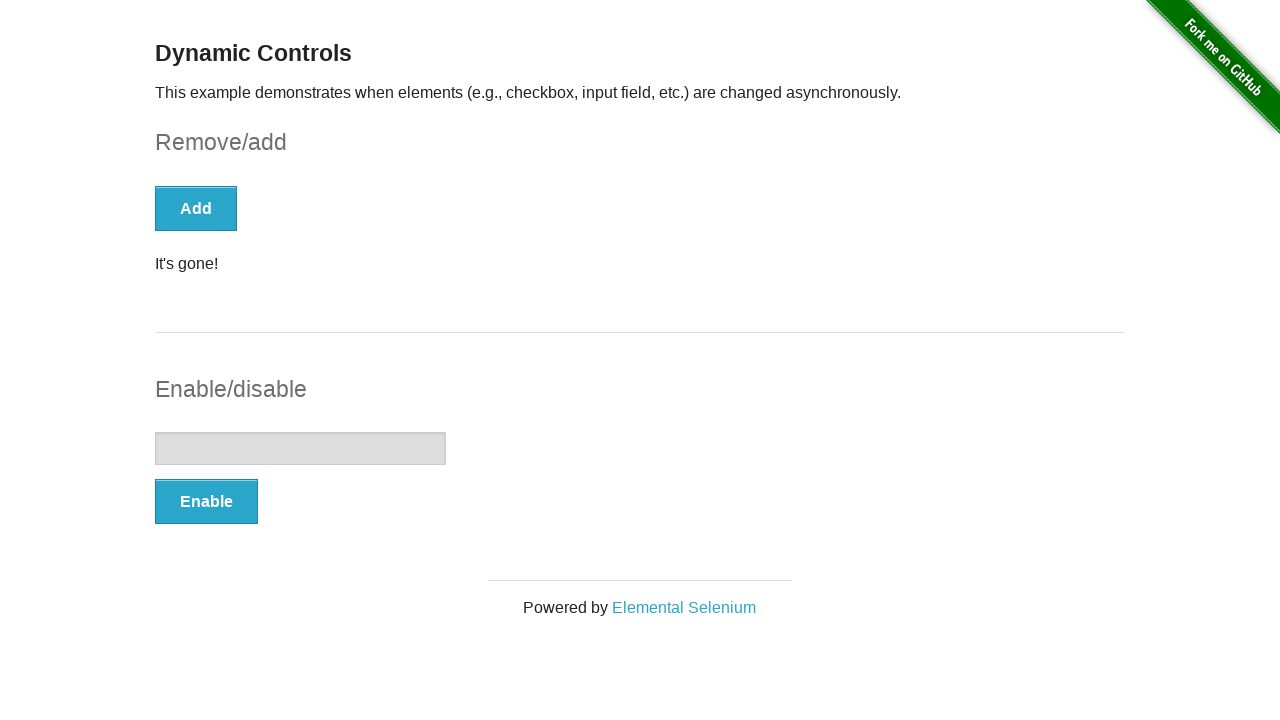

Located the "It's gone!" element on the page
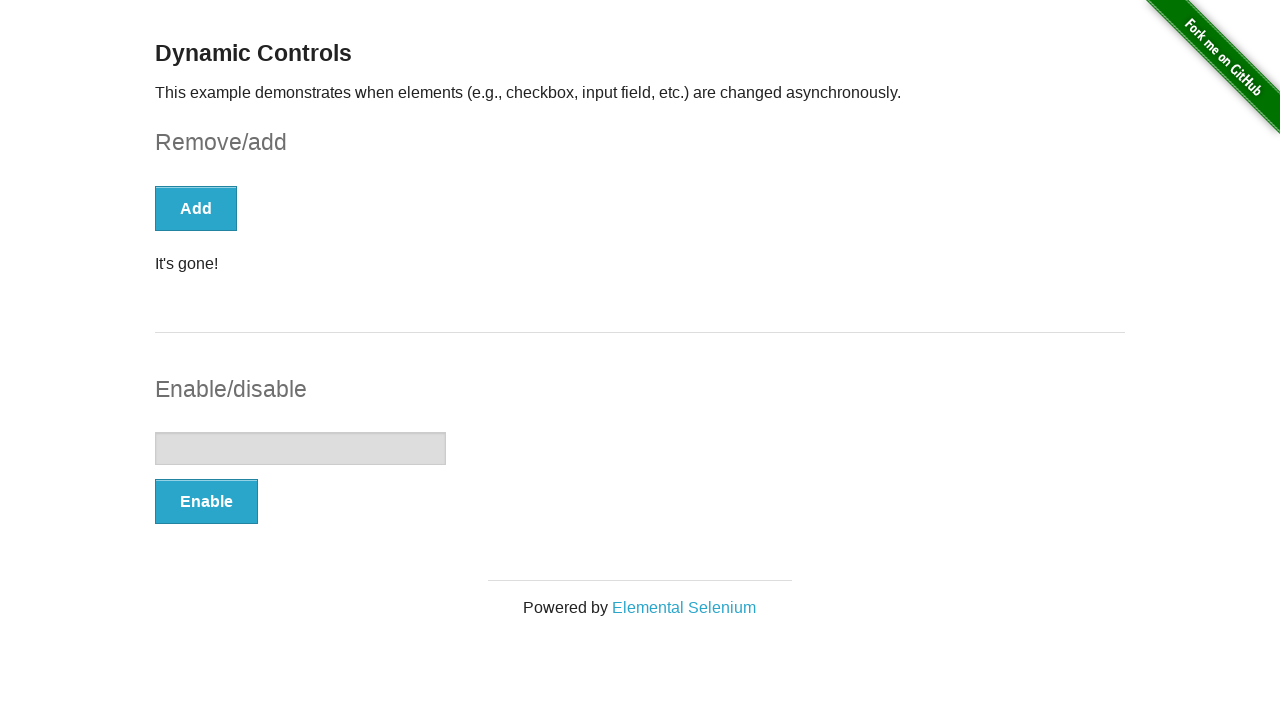

Verified that the "It's gone!" message is visible, confirming element was successfully removed
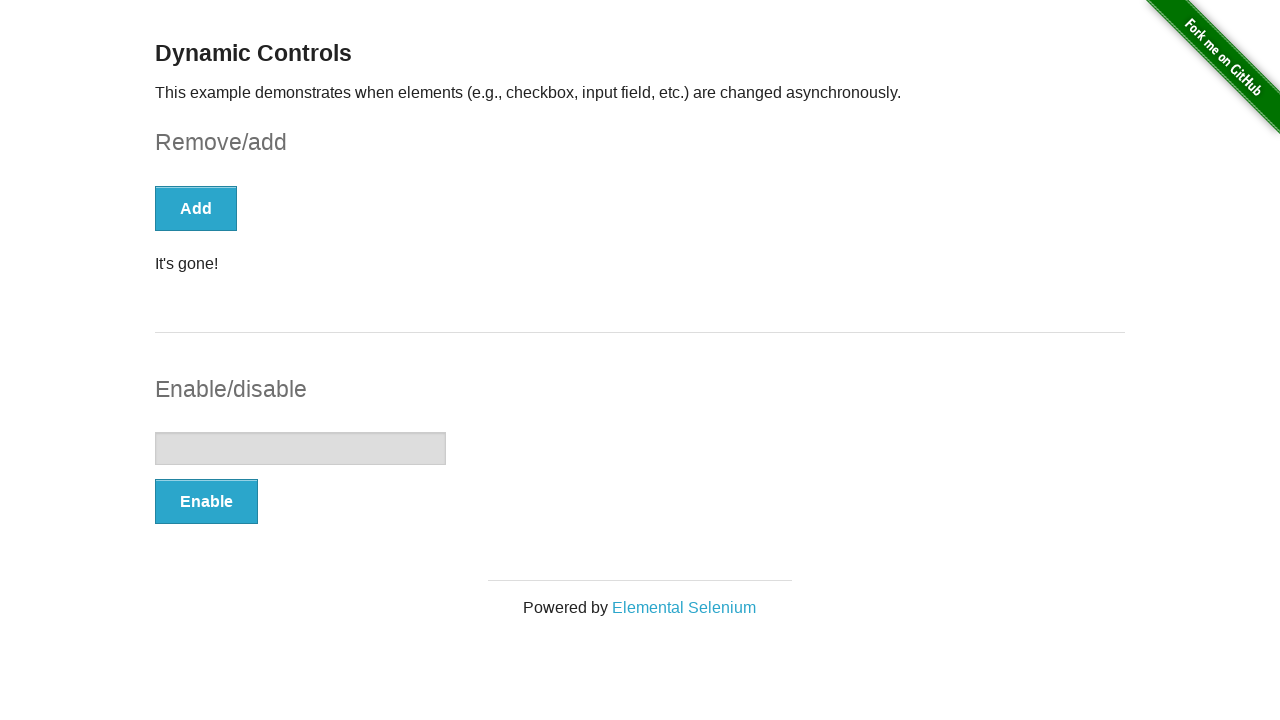

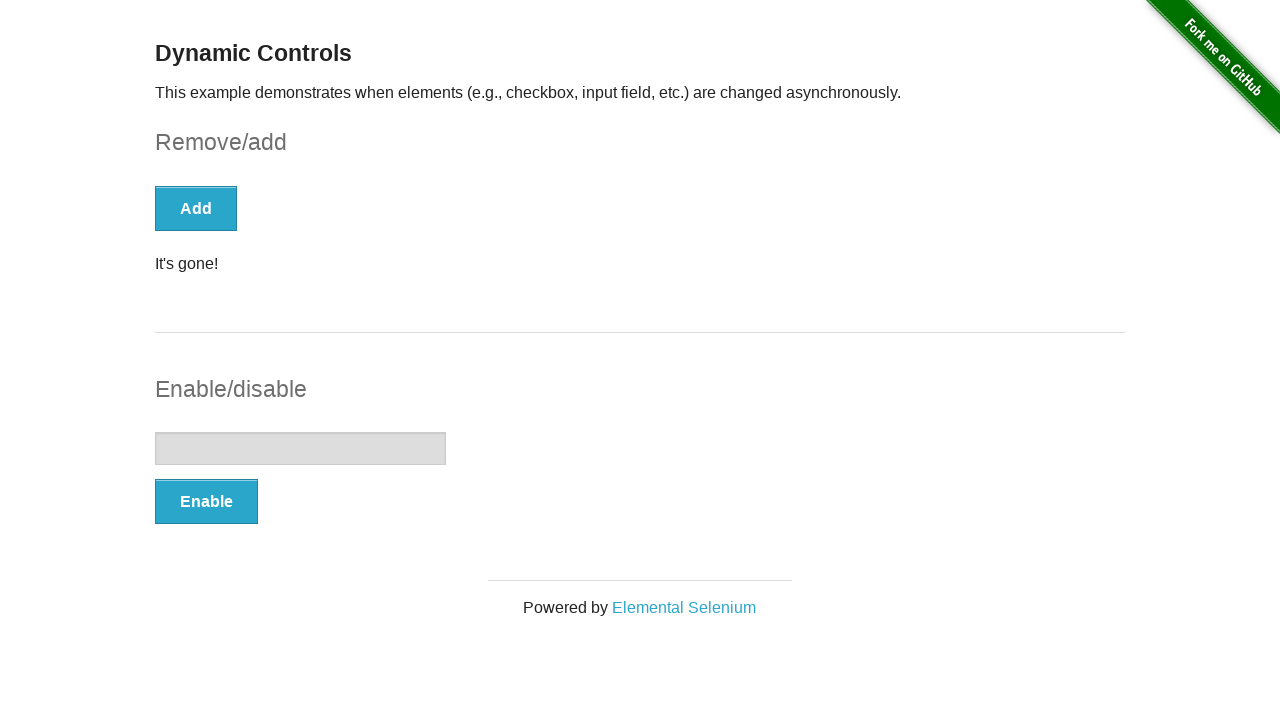